Tests editing an existing row in a web table by clicking the edit button, clearing and updating salary and department fields, then submitting the changes

Starting URL: https://demoqa.com/webtables

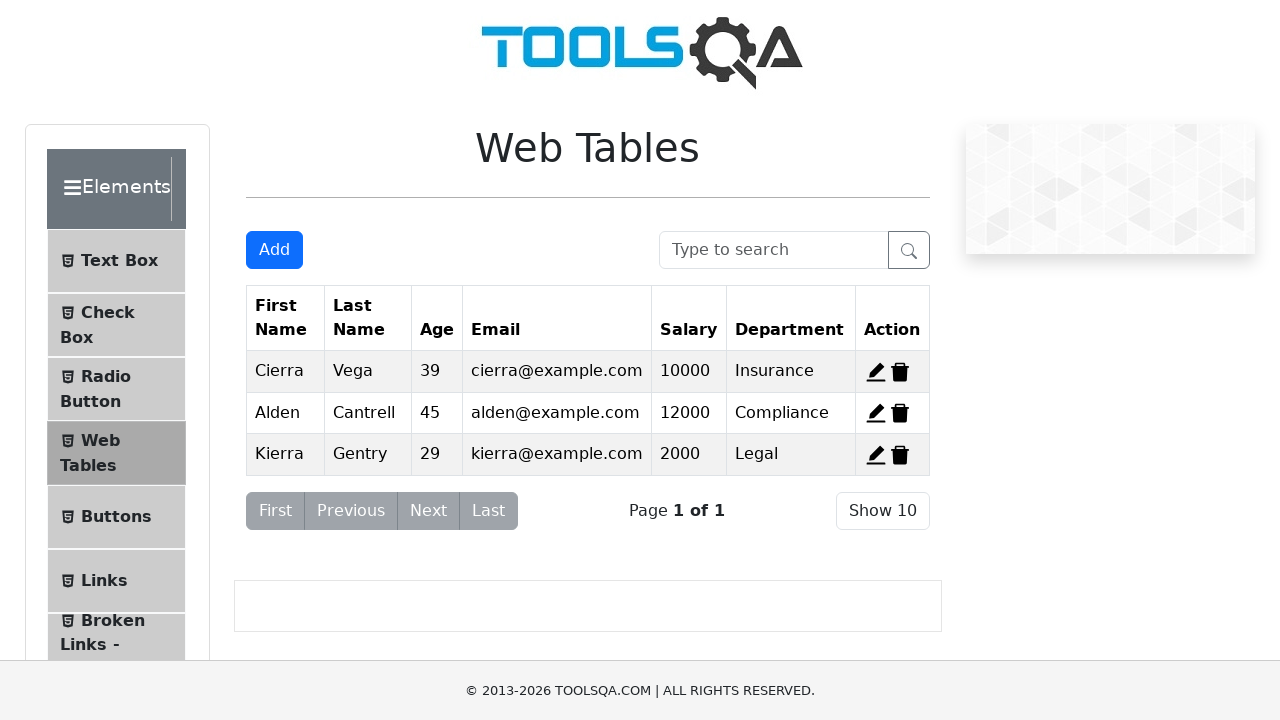

Clicked edit button for first record in web table at (876, 372) on #edit-record-1
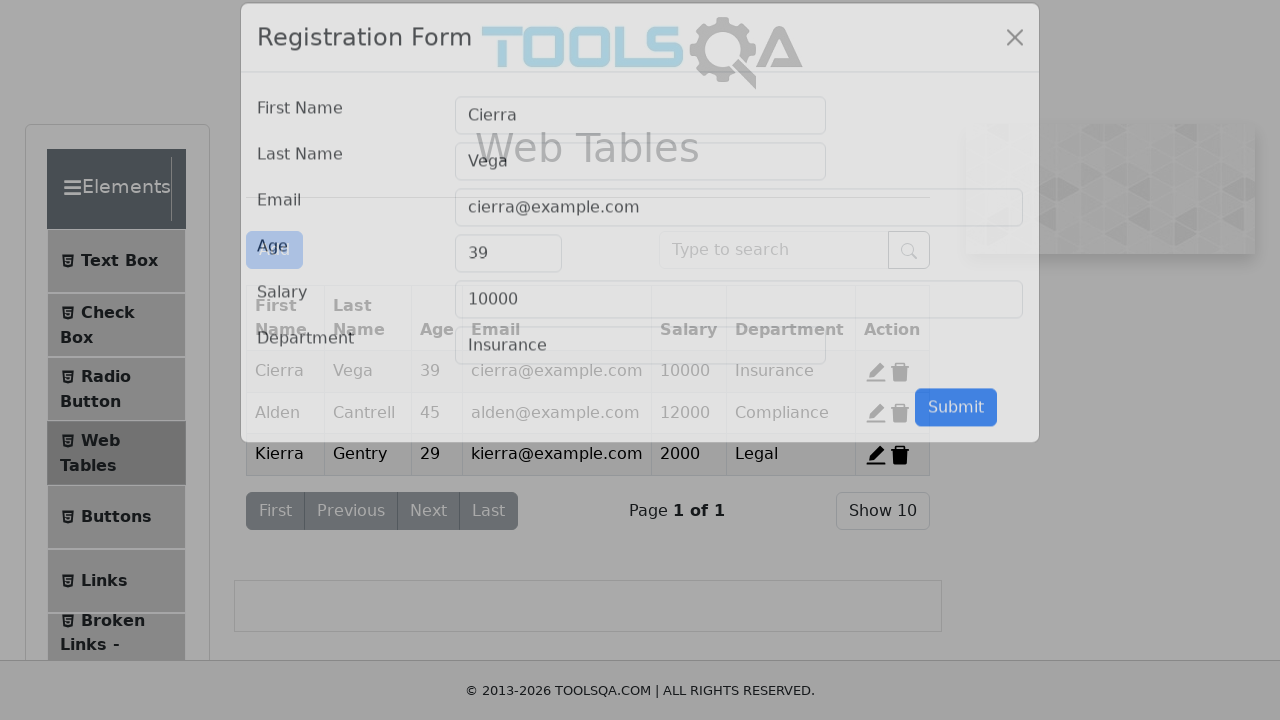

Cleared salary field on #salary
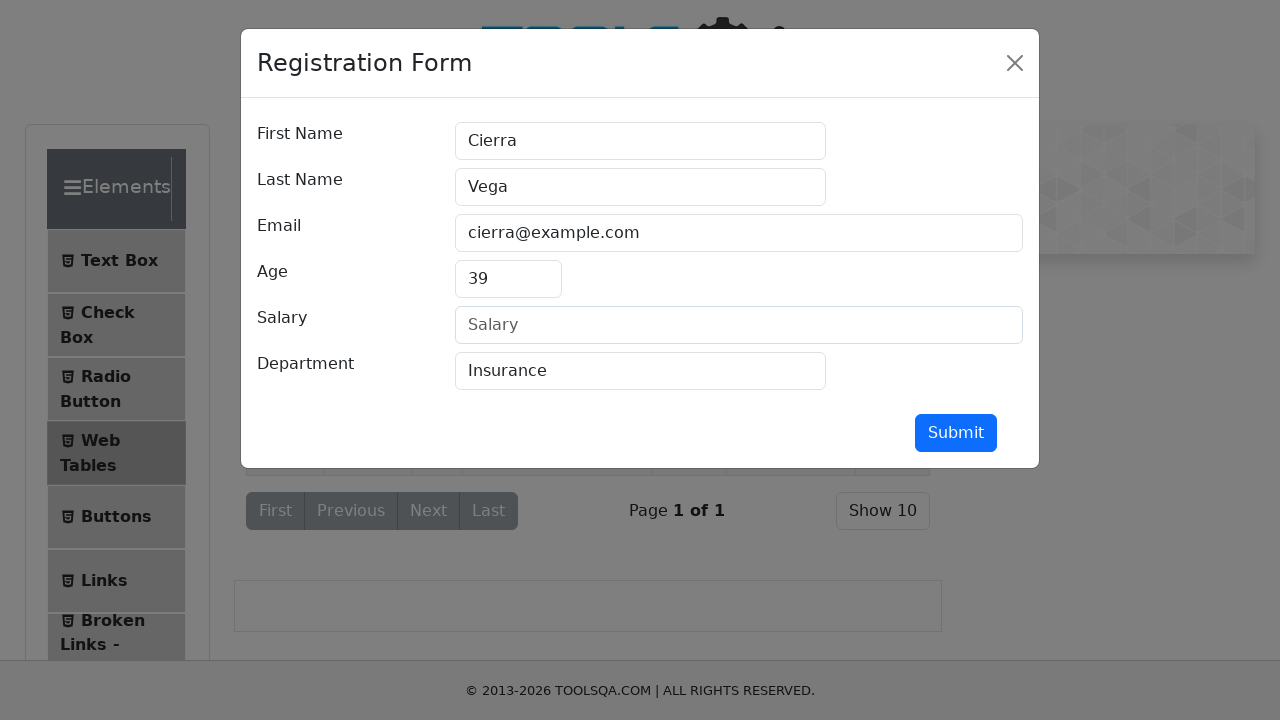

Filled salary field with '2500' on #salary
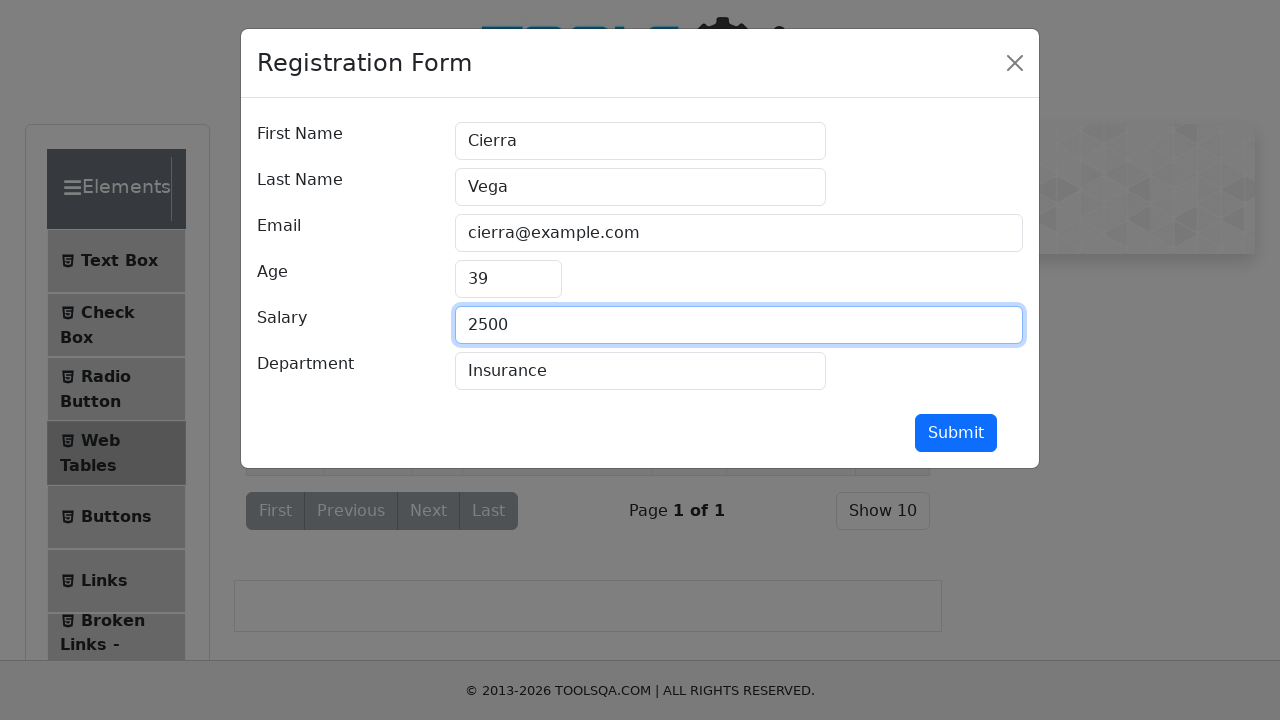

Cleared department field on #department
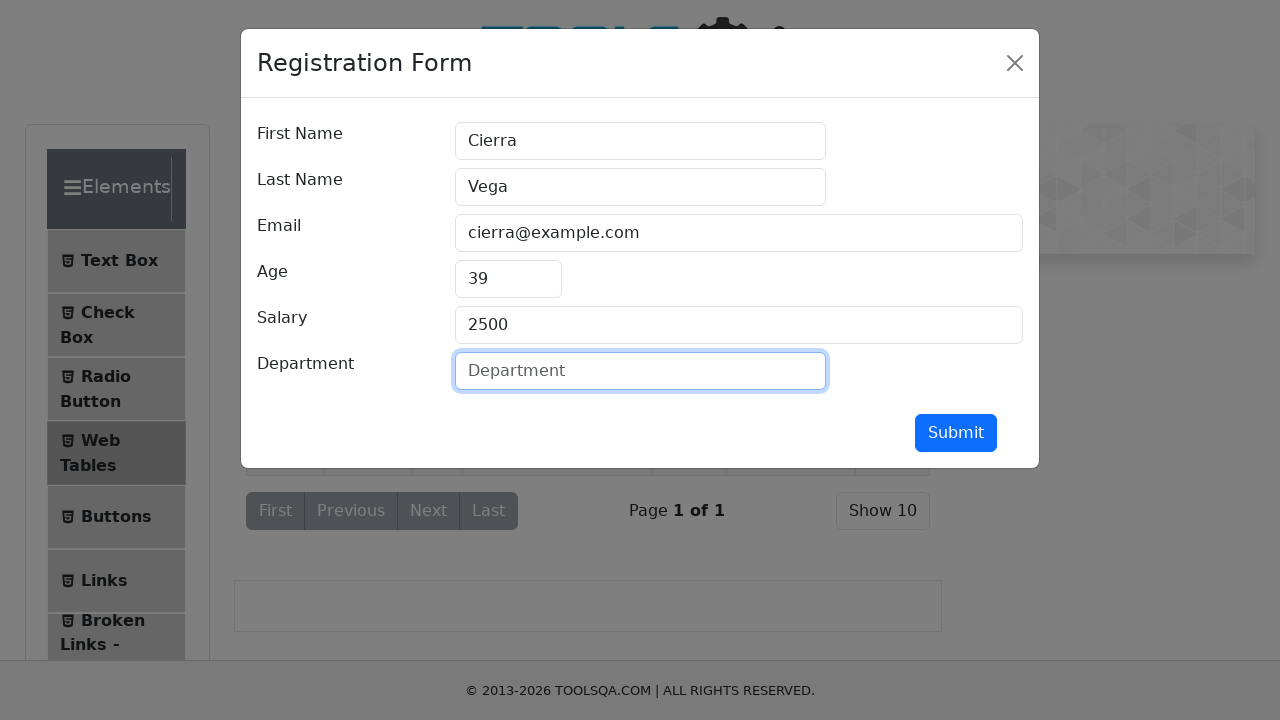

Filled department field with 'IT' on #department
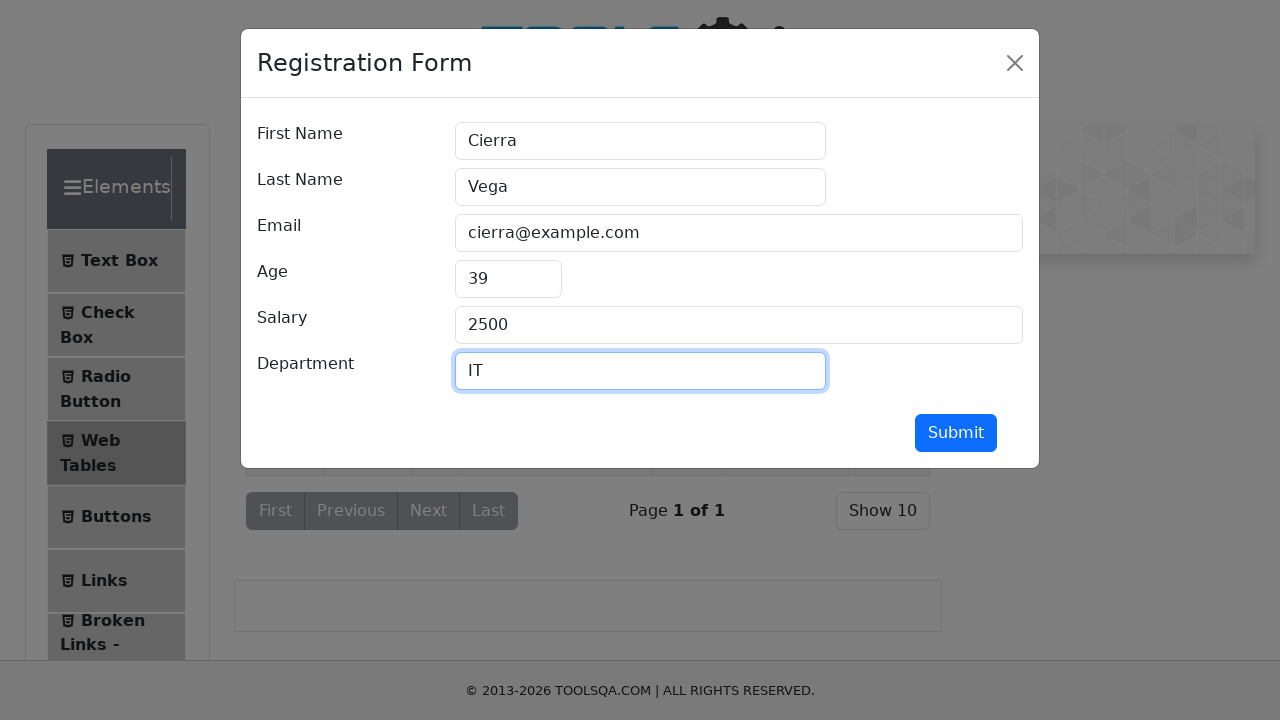

Clicked submit button to confirm changes at (956, 433) on #submit
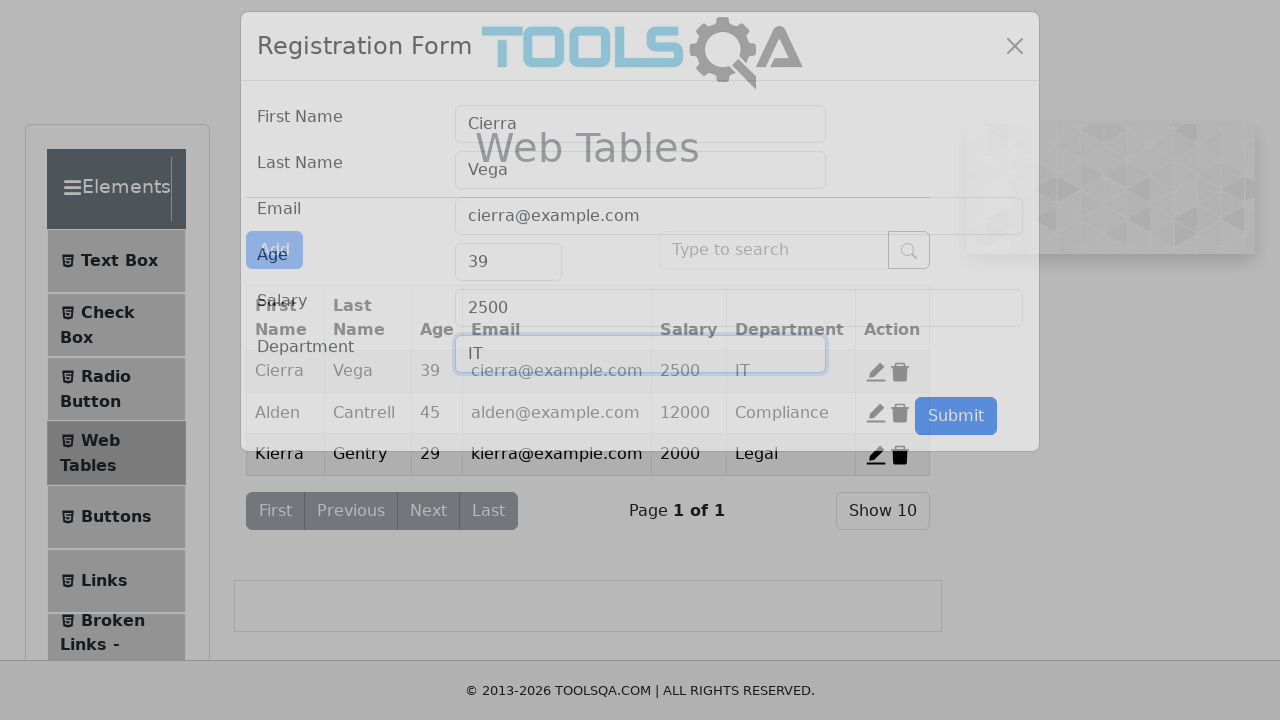

Verified table updated with new salary value '2500'
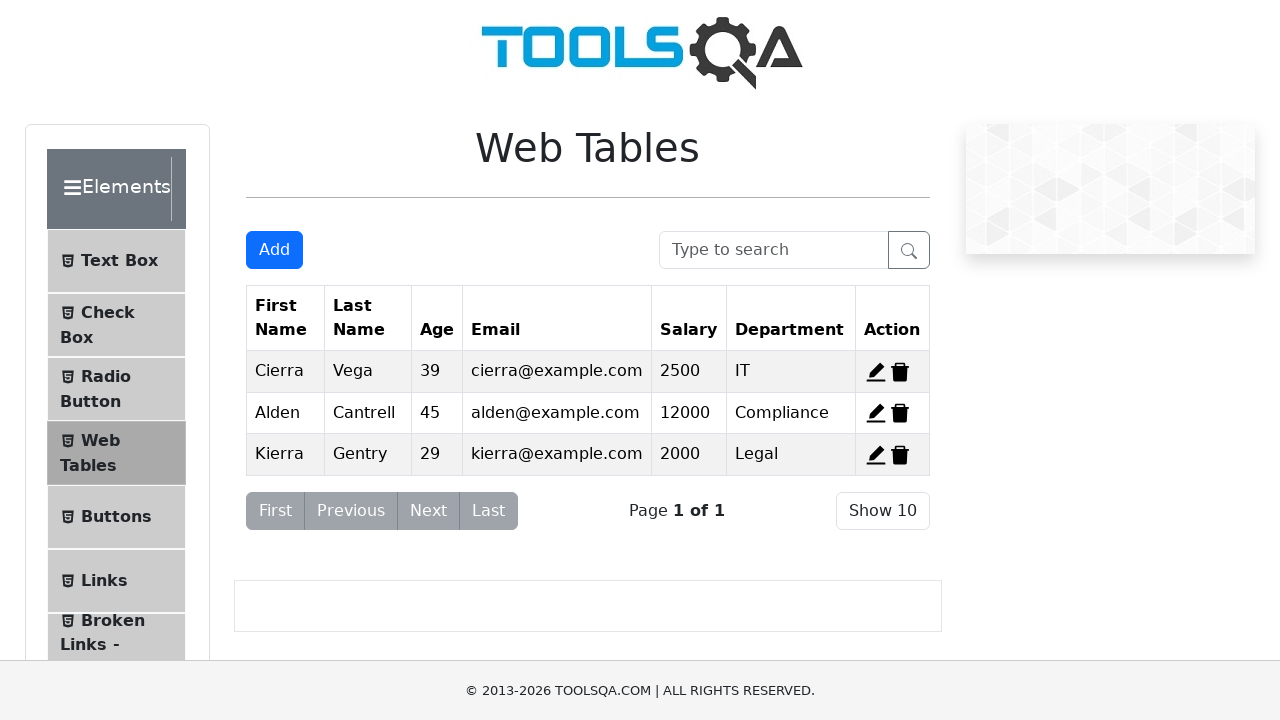

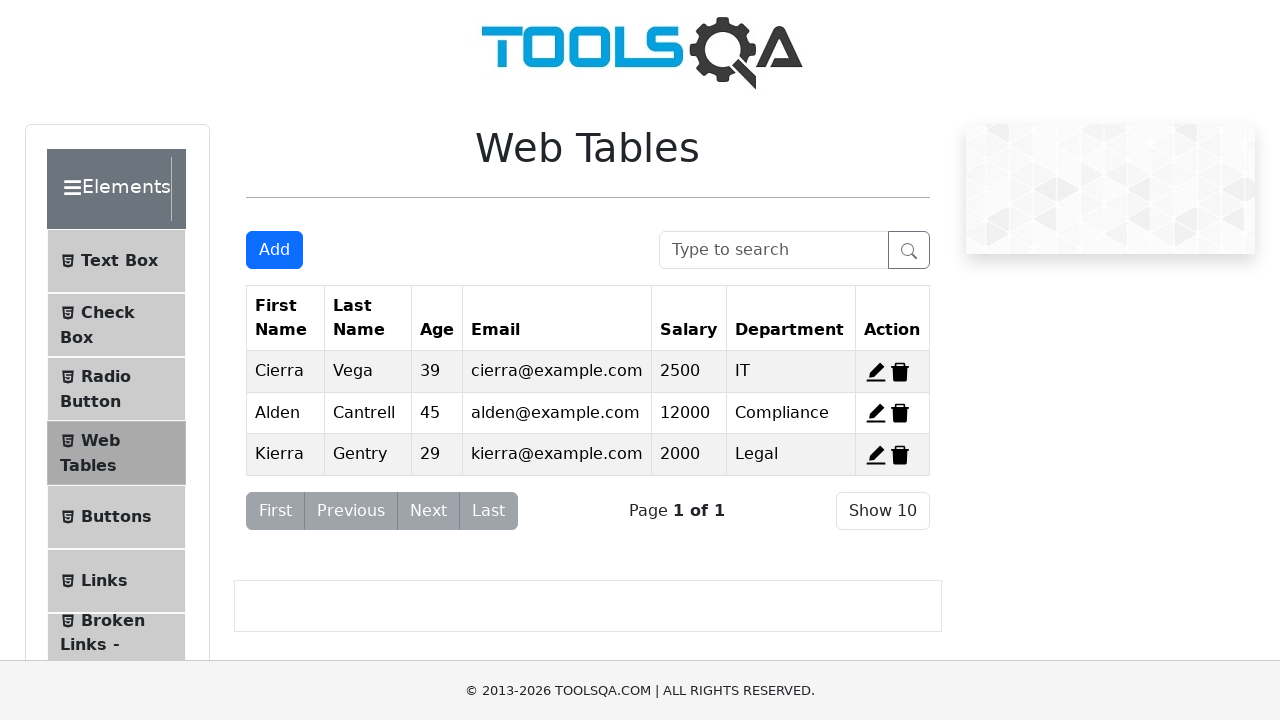